Tests a JavaScript prompt alert by entering text into the prompt dialog and verifying the entered text is displayed in the result.

Starting URL: https://automationfc.github.io/basic-form/index.html

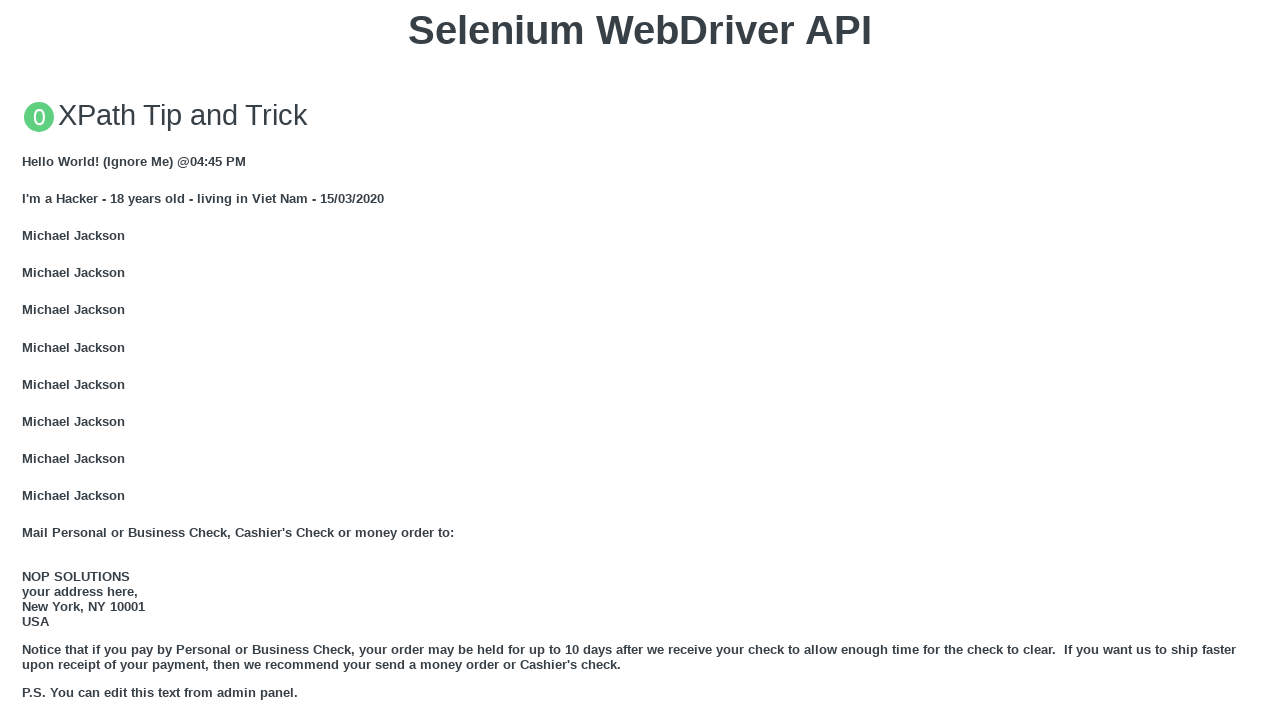

Set up dialog handler to accept prompt with text 'Automation Testing FC OK'
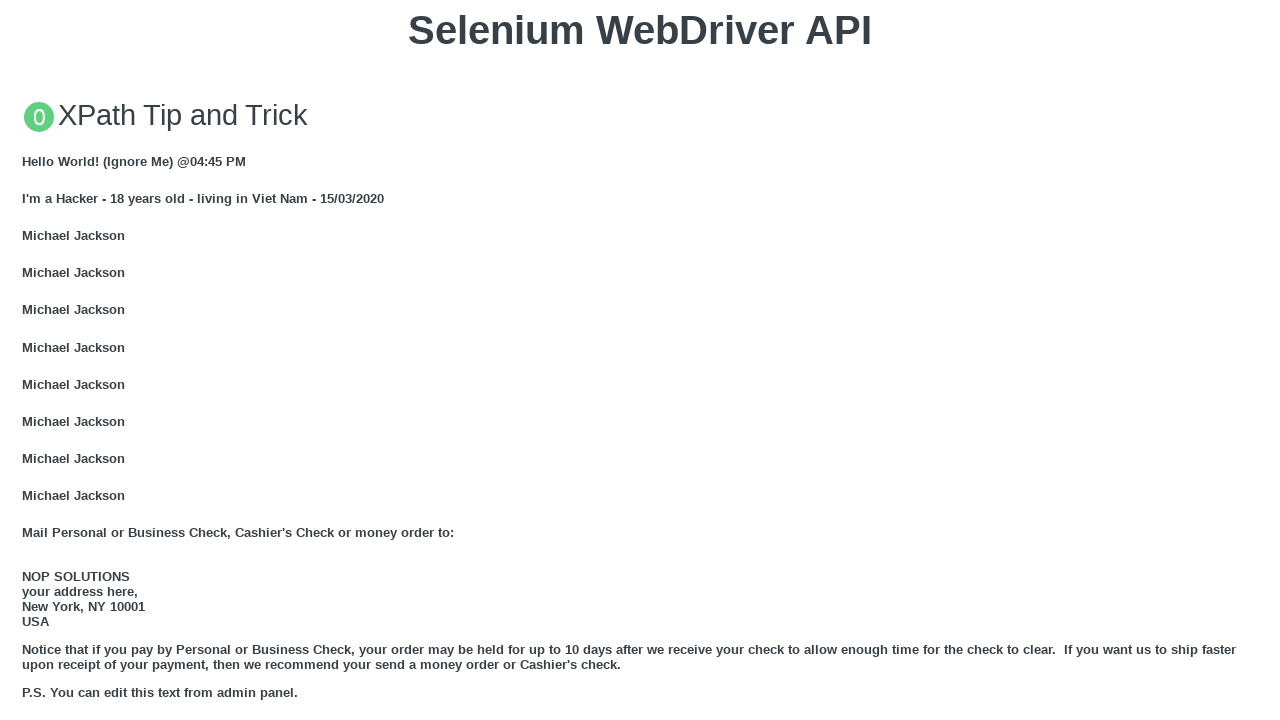

Clicked 'Click for JS Prompt' button to trigger JavaScript prompt dialog at (640, 360) on xpath=//button[text()='Click for JS Prompt']
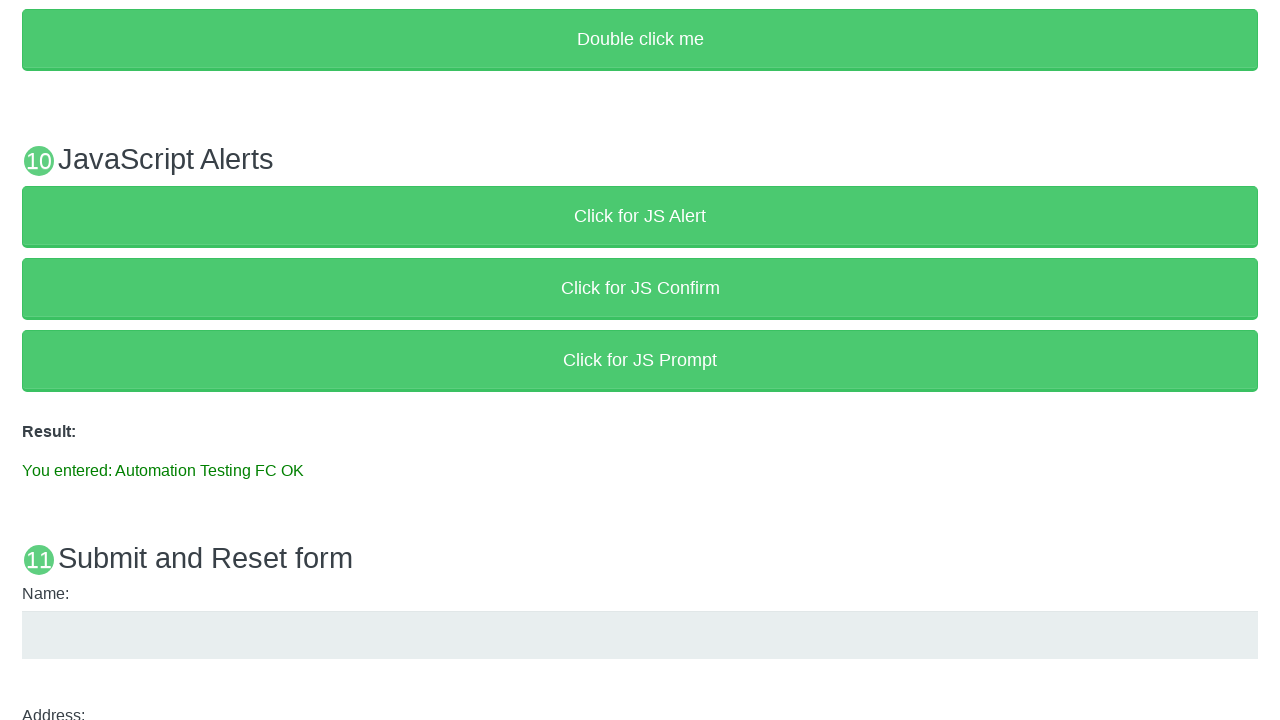

Waited for result element to be visible
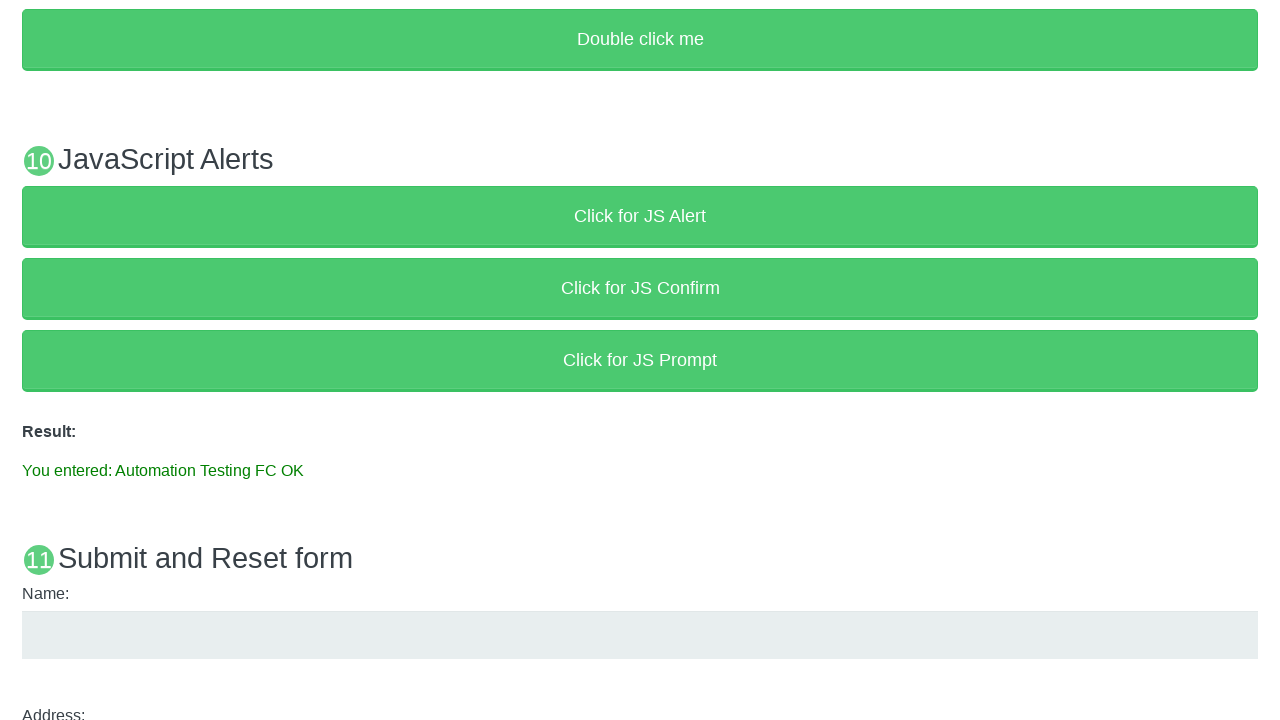

Verified result text matches entered prompt text 'You entered: Automation Testing FC OK'
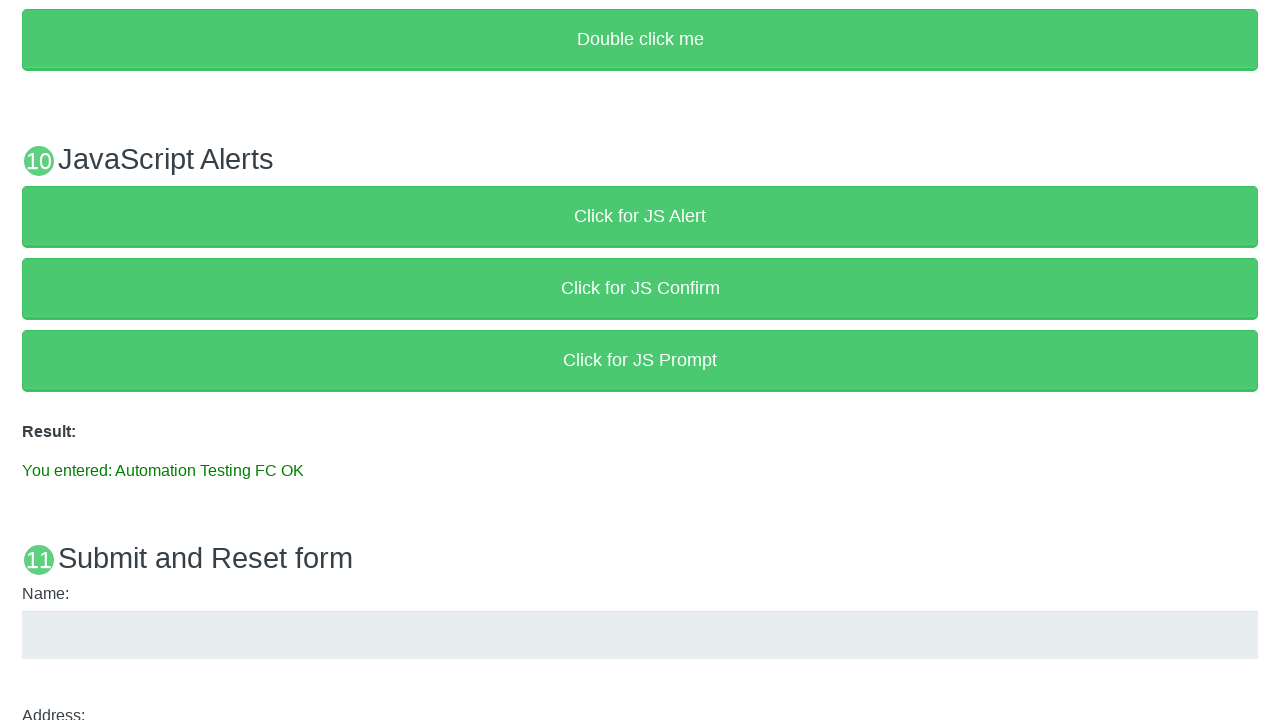

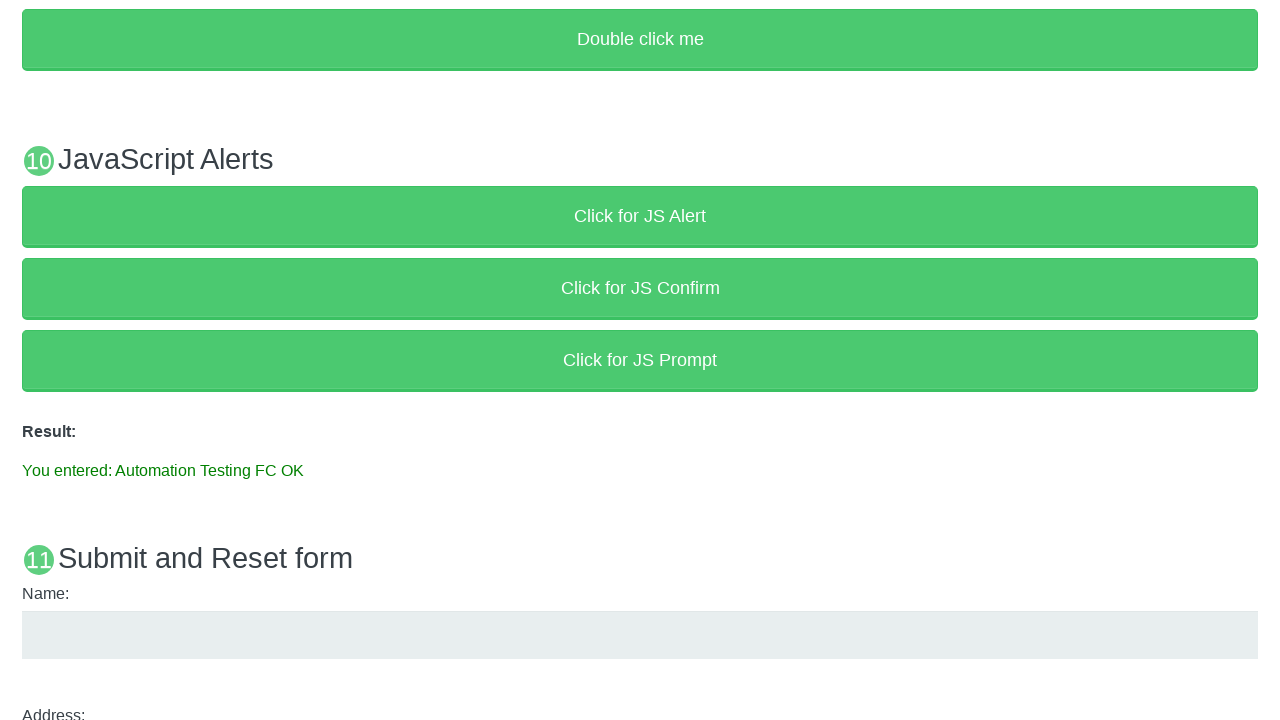